Tests drag and drop functionality on the jQuery UI demo page by switching to the demo iframe and dragging an element onto a drop target.

Starting URL: https://jqueryui.com/droppable/

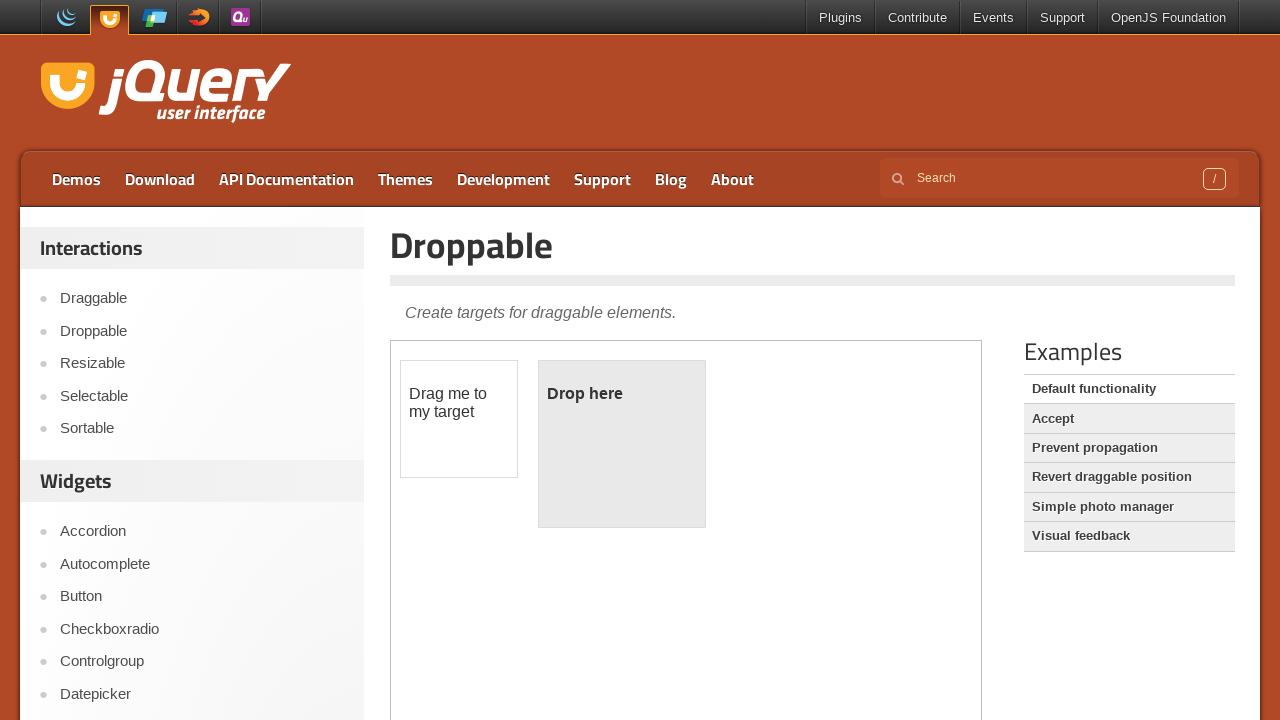

Located demo iframe containing drag and drop elements
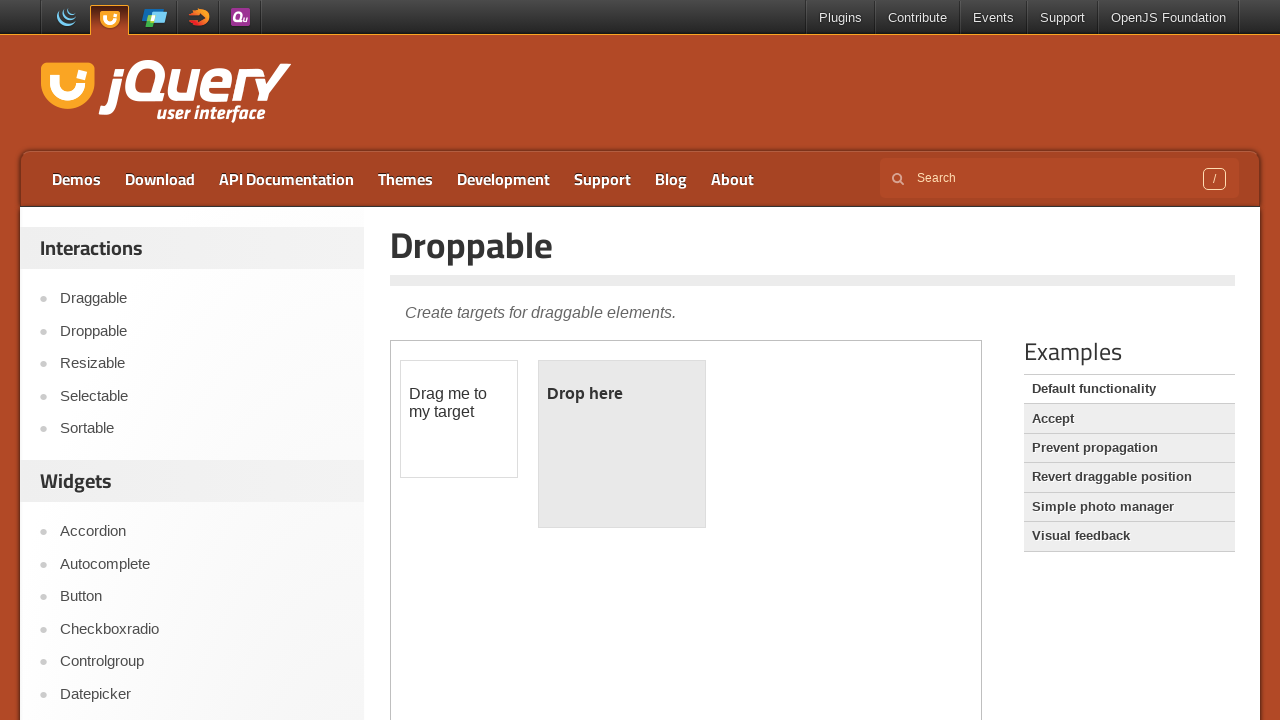

Located draggable element with id 'draggable'
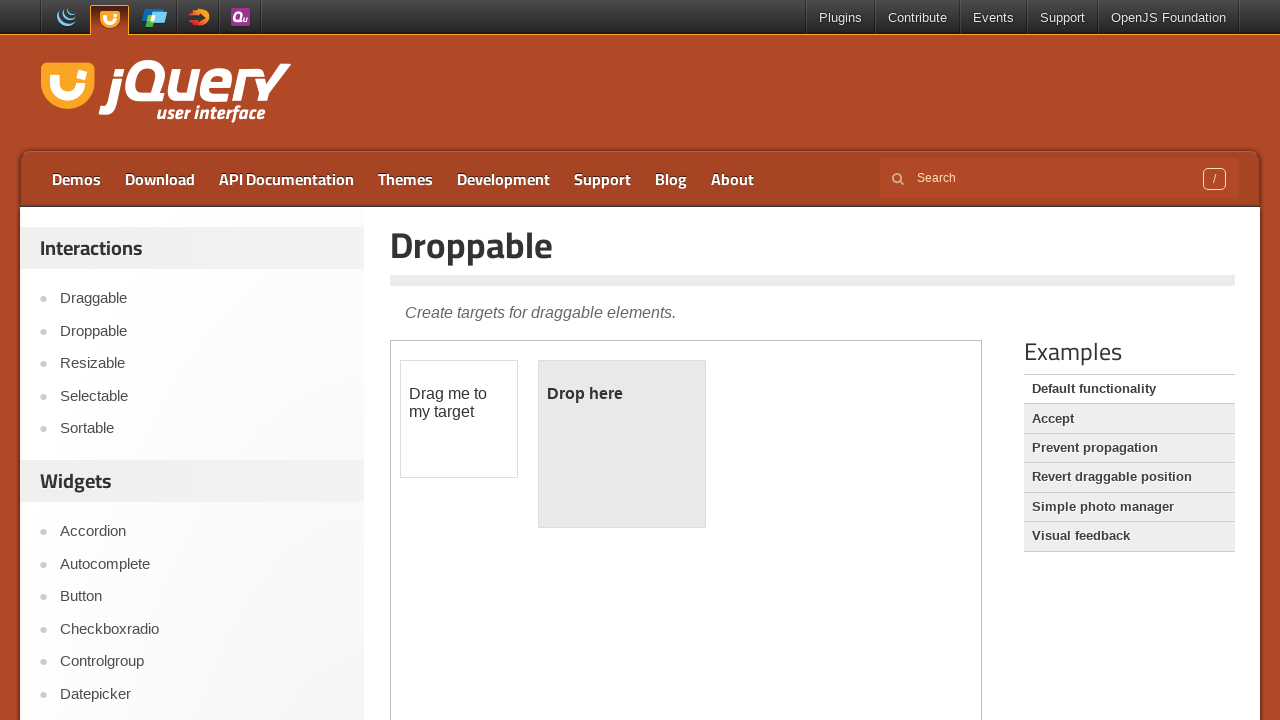

Located droppable element with id 'droppable'
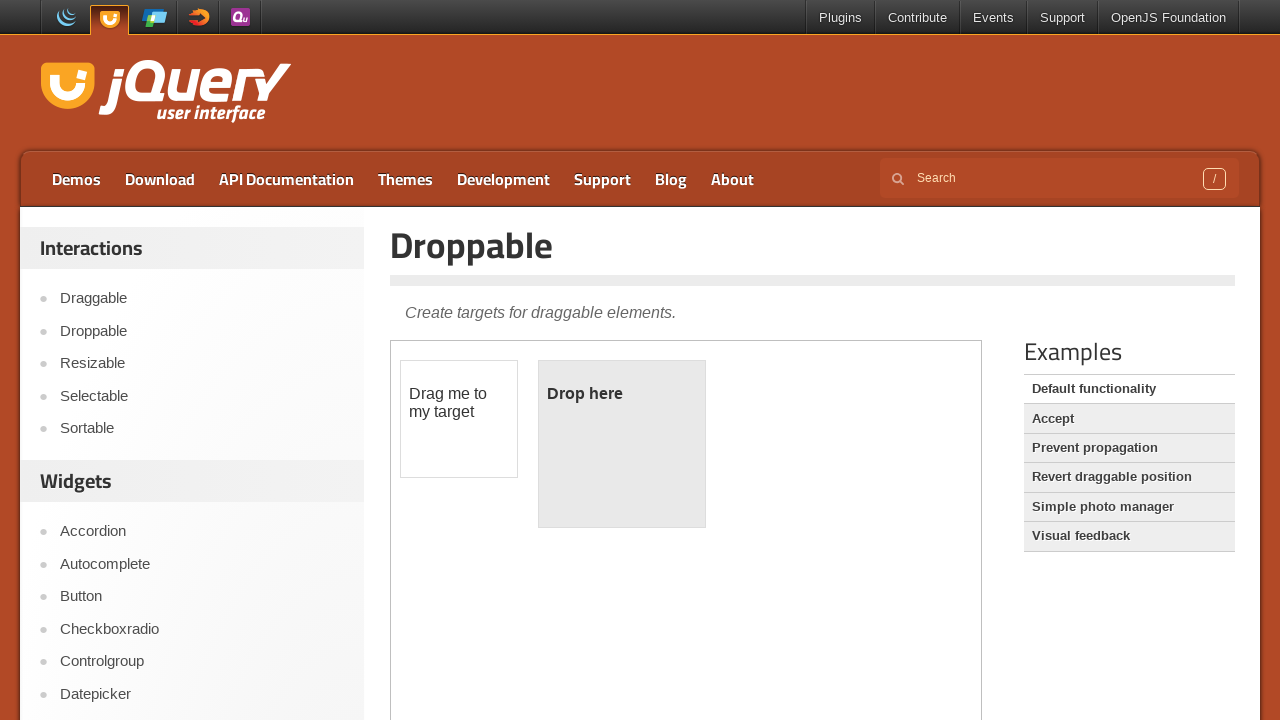

Dragged draggable element onto droppable target at (622, 444)
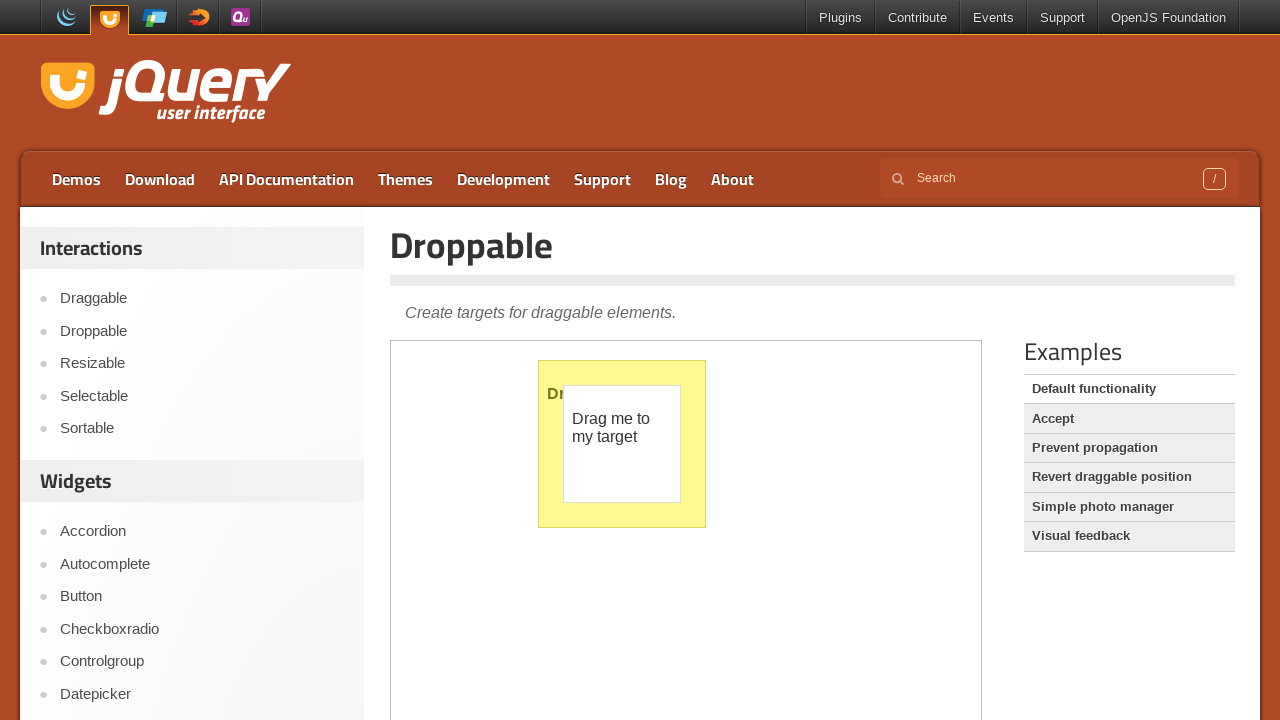

Verified droppable element is present after drop
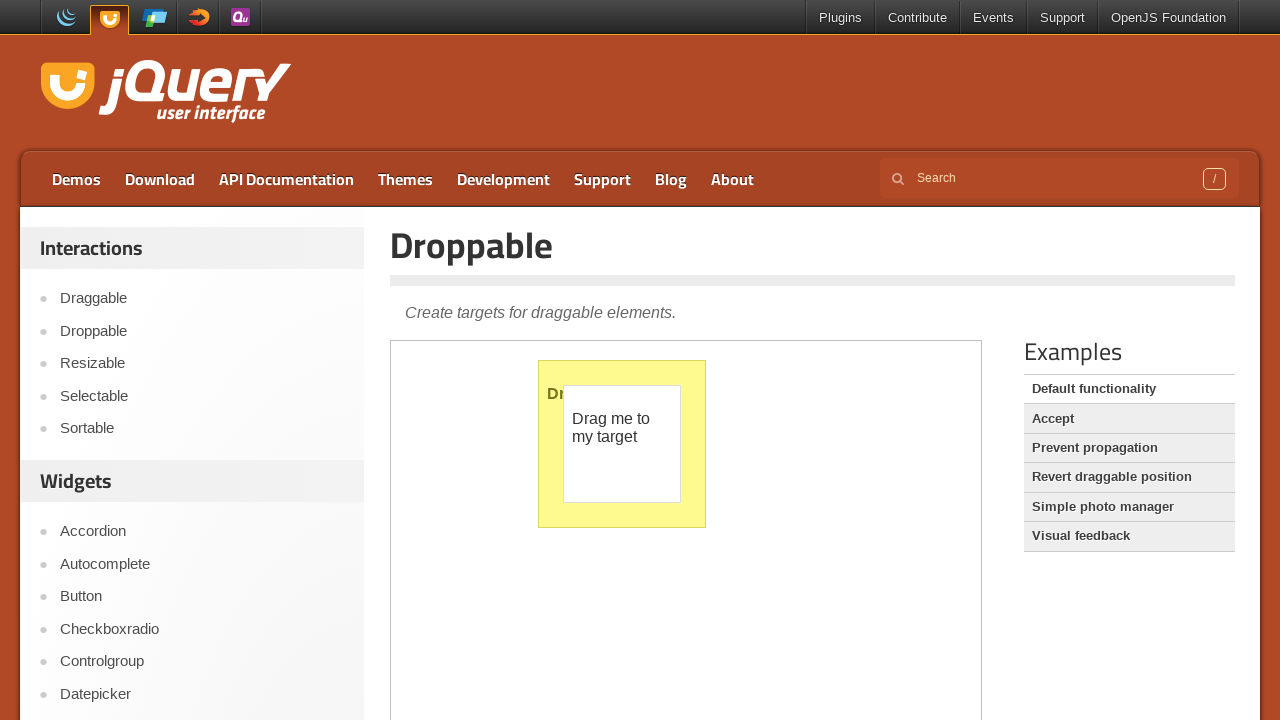

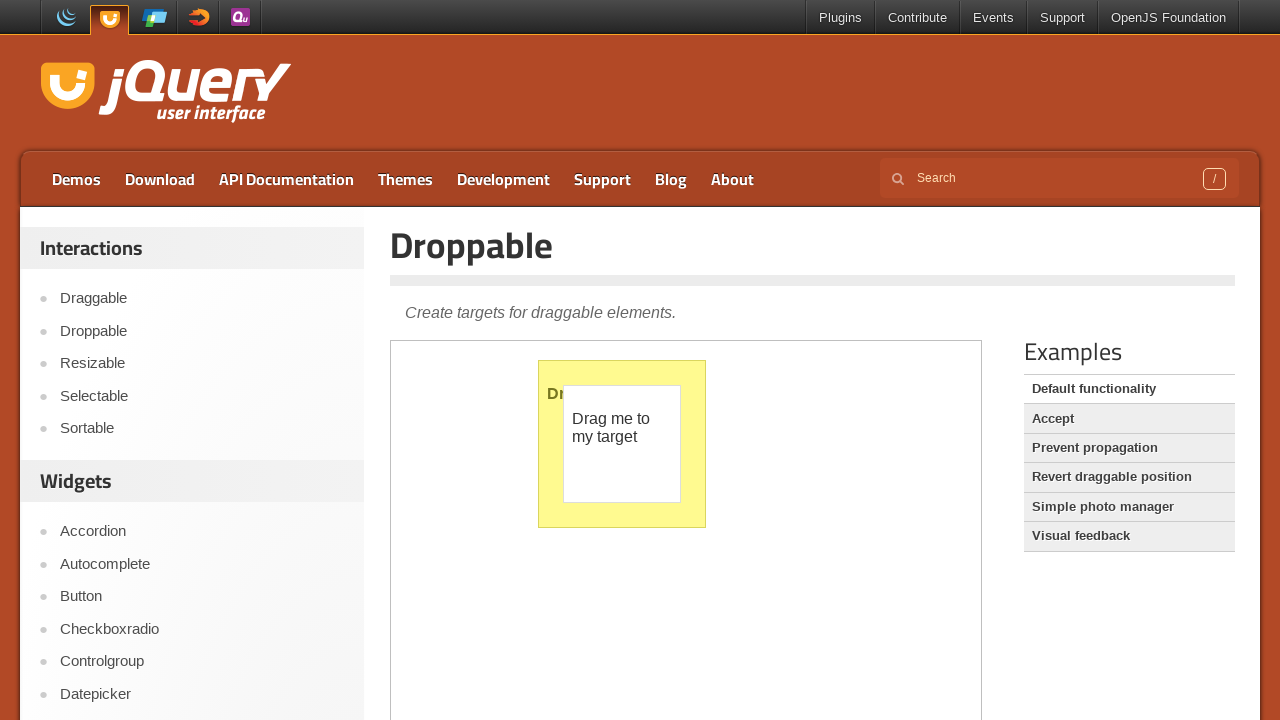